Tests prompt alert functionality by navigating to the prompt section, triggering a prompt, entering text, and accepting it

Starting URL: http://demo.automationtesting.in/Alerts.html

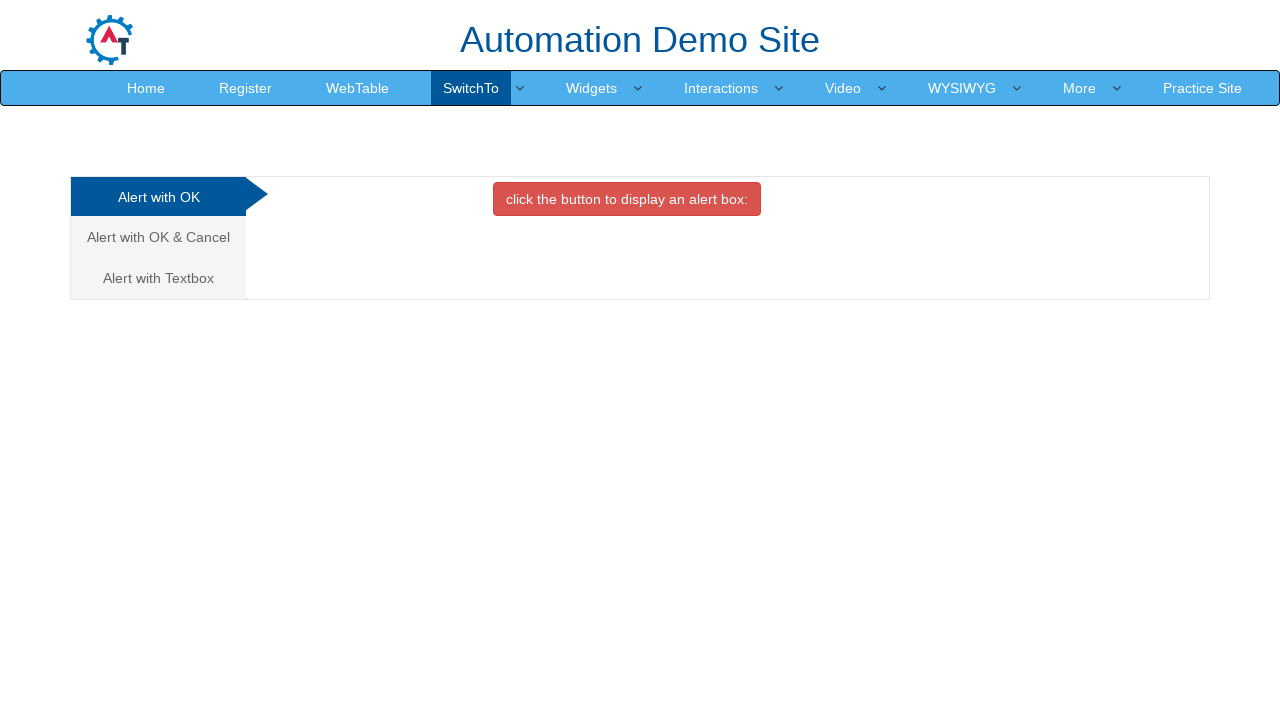

Clicked on 'Alert with Textbox' tab at (158, 278) on xpath=//a[normalize-space()='Alert with Textbox']
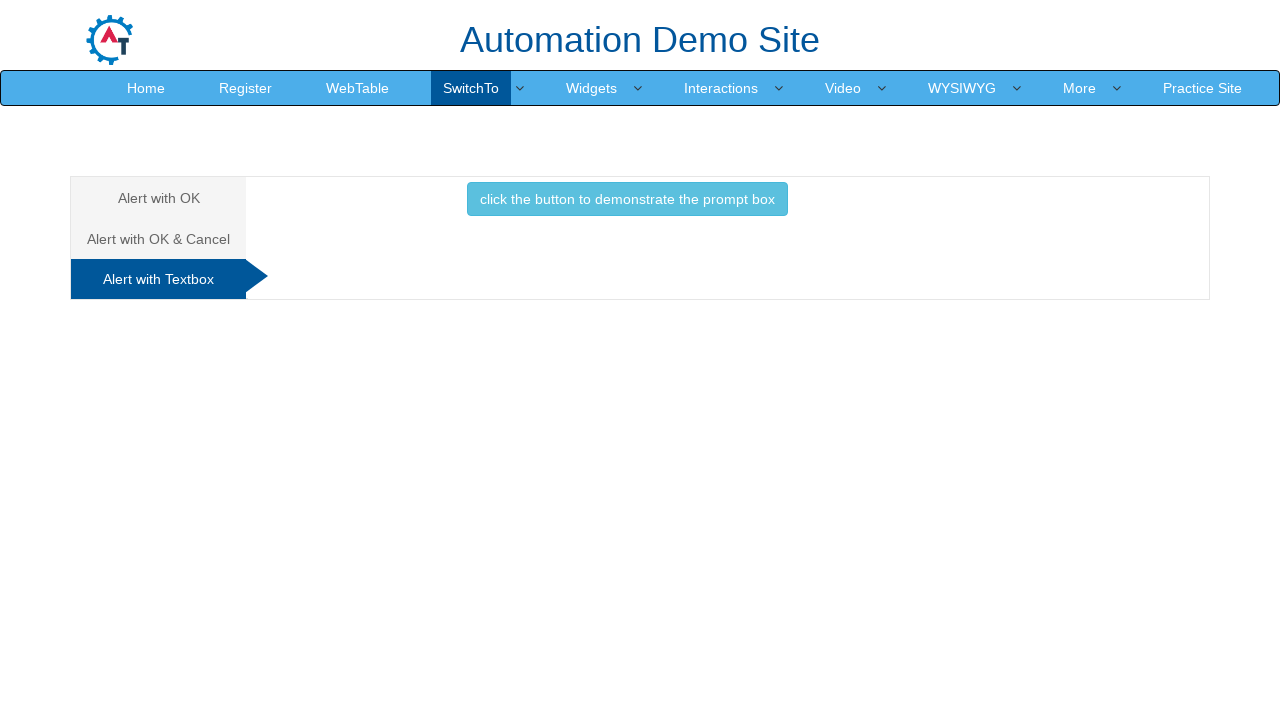

Clicked button to trigger prompt box at (627, 199) on xpath=//button[normalize-space()='click the button to demonstrate the prompt box
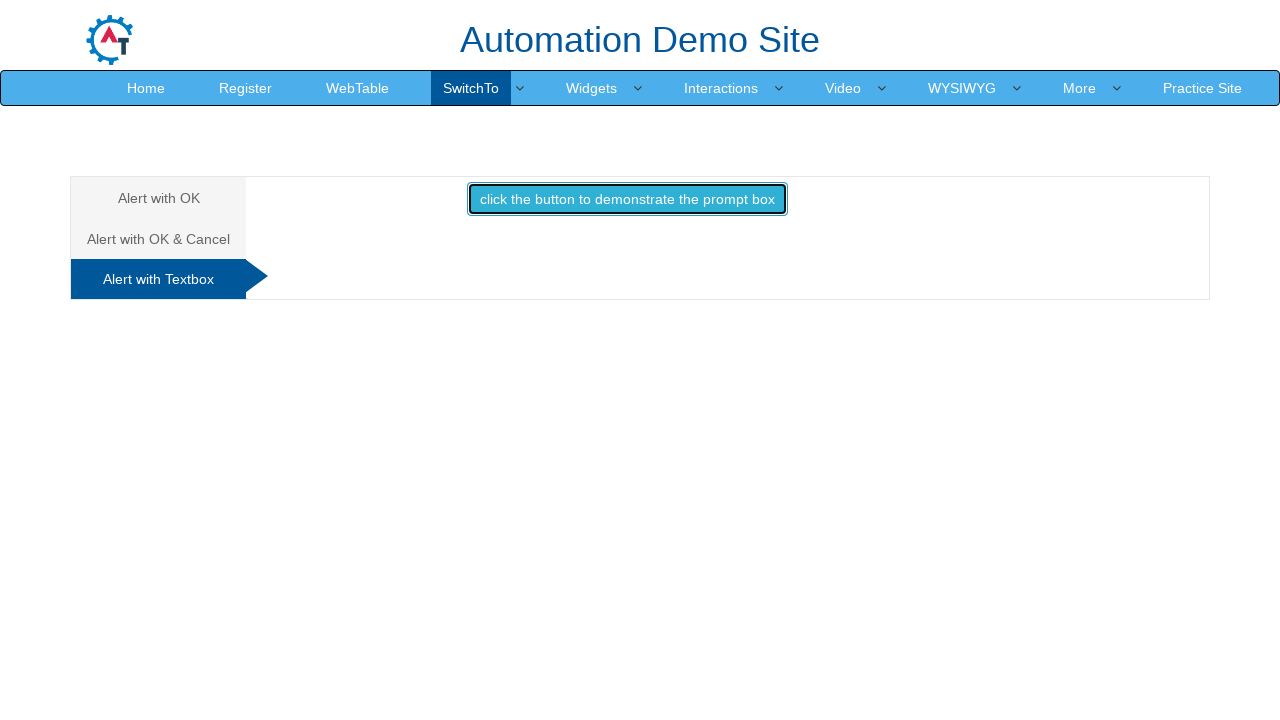

Set up dialog handler to accept prompt with text 'Anh Tester'
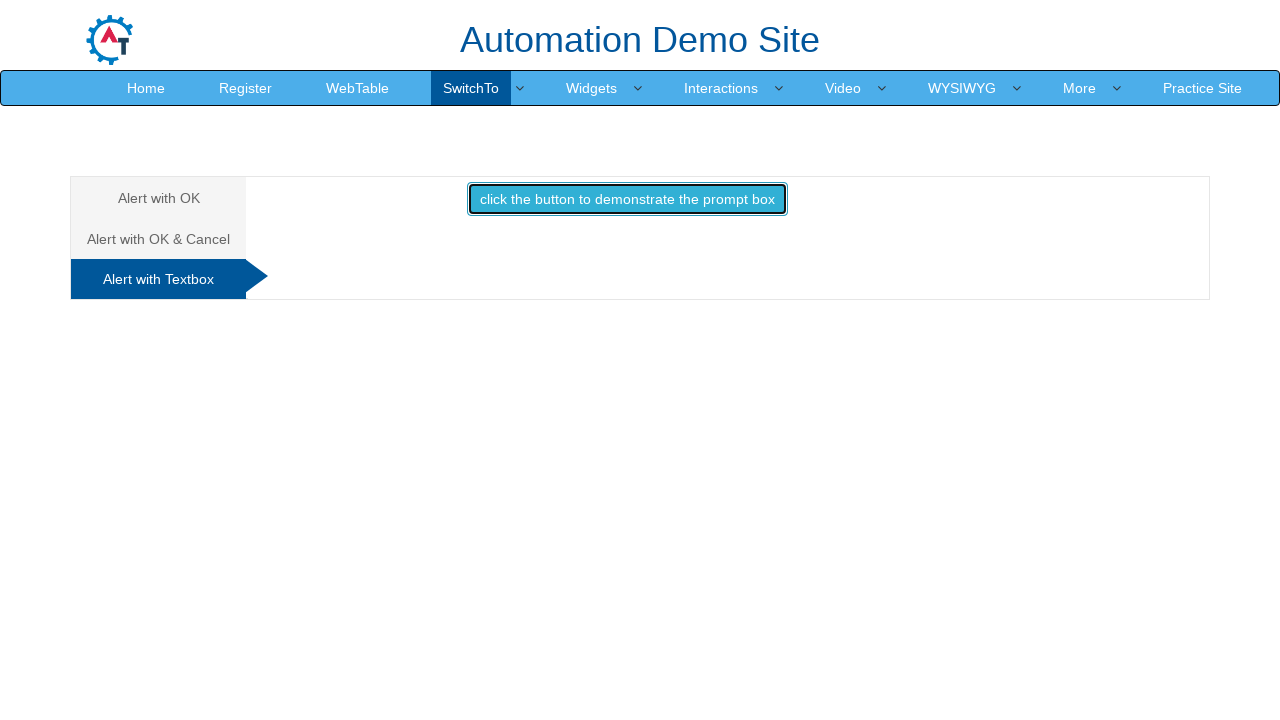

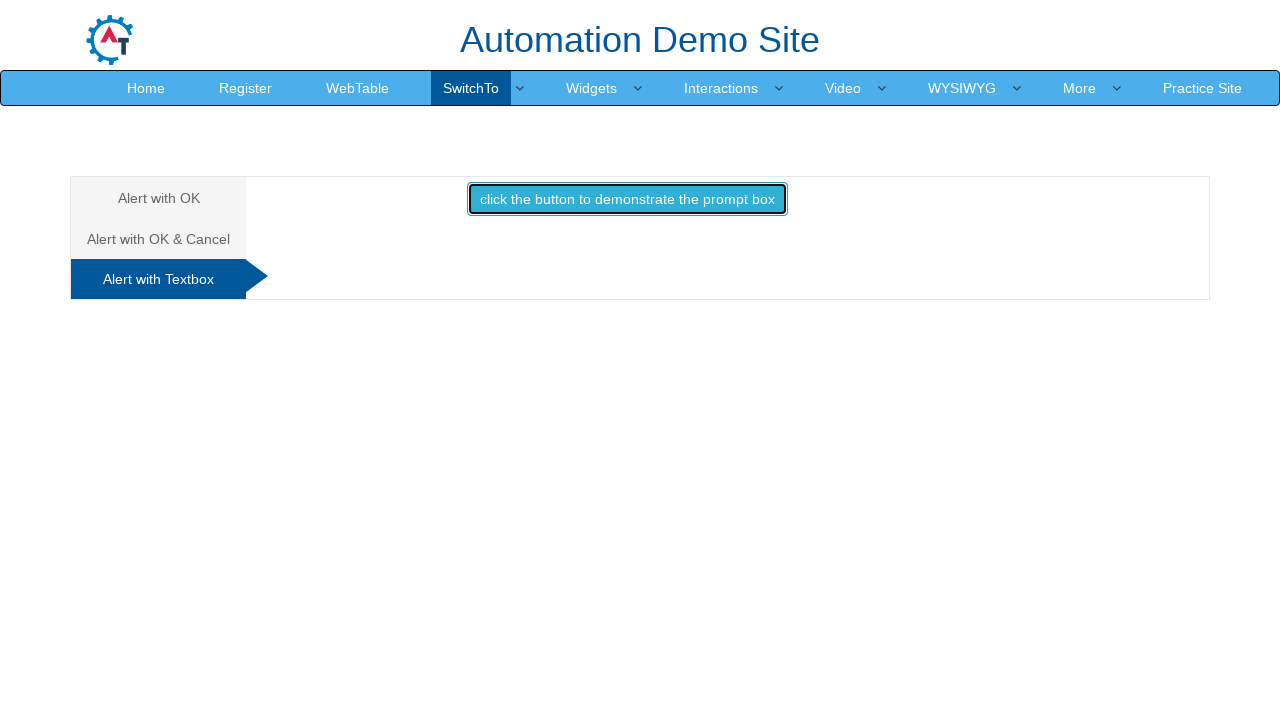